Tests error message display when attempting to submit the login form without credentials

Starting URL: https://www.saucedemo.com

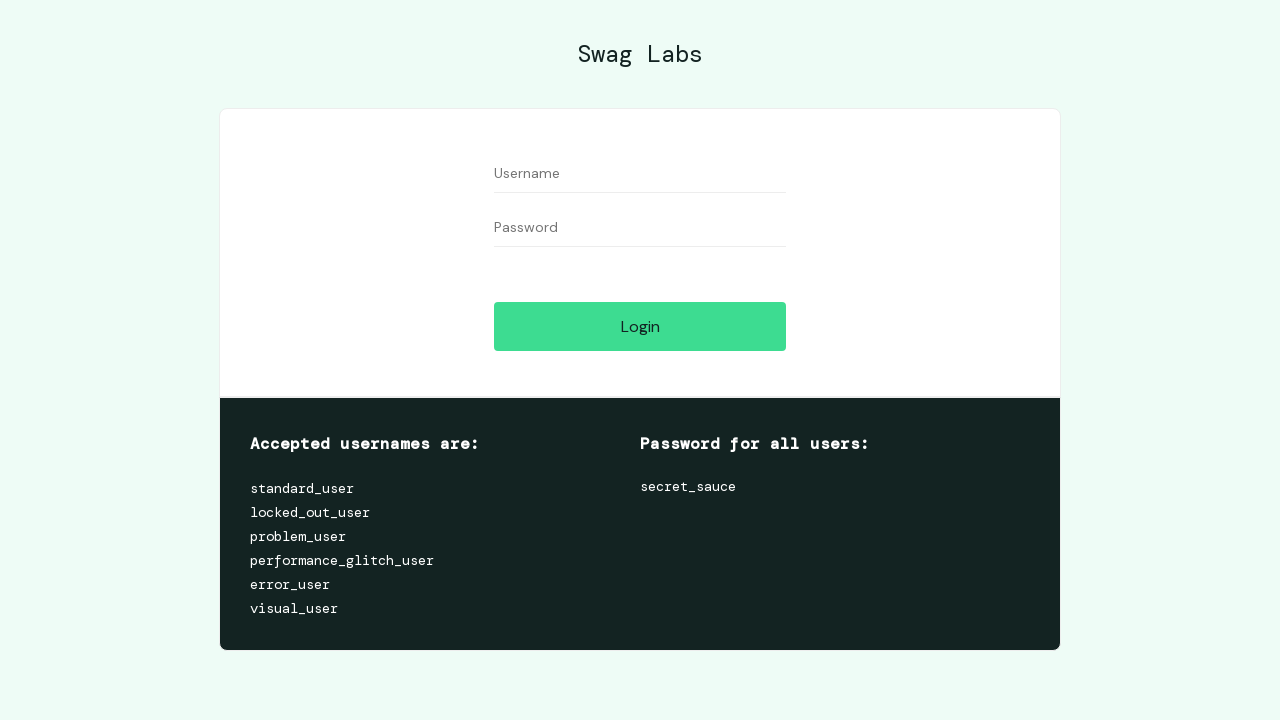

Clicked login button without entering credentials at (640, 326) on .btn_action
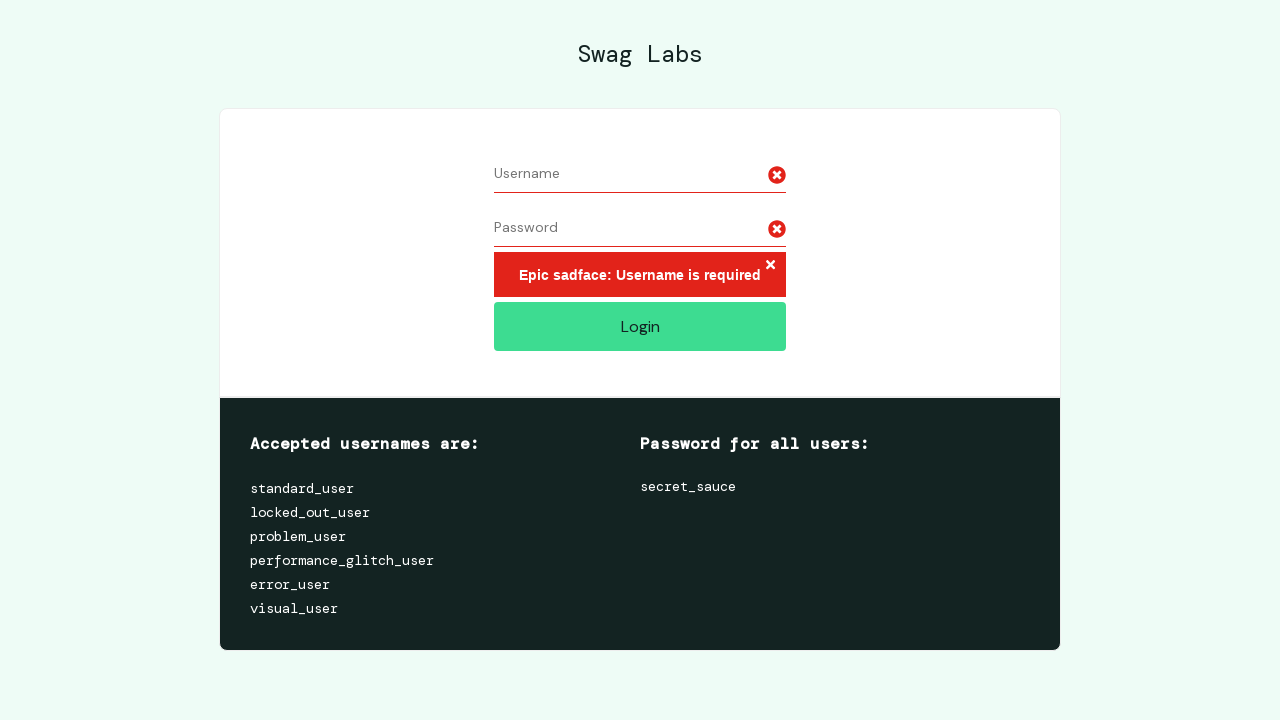

Error message displayed after attempting login without credentials
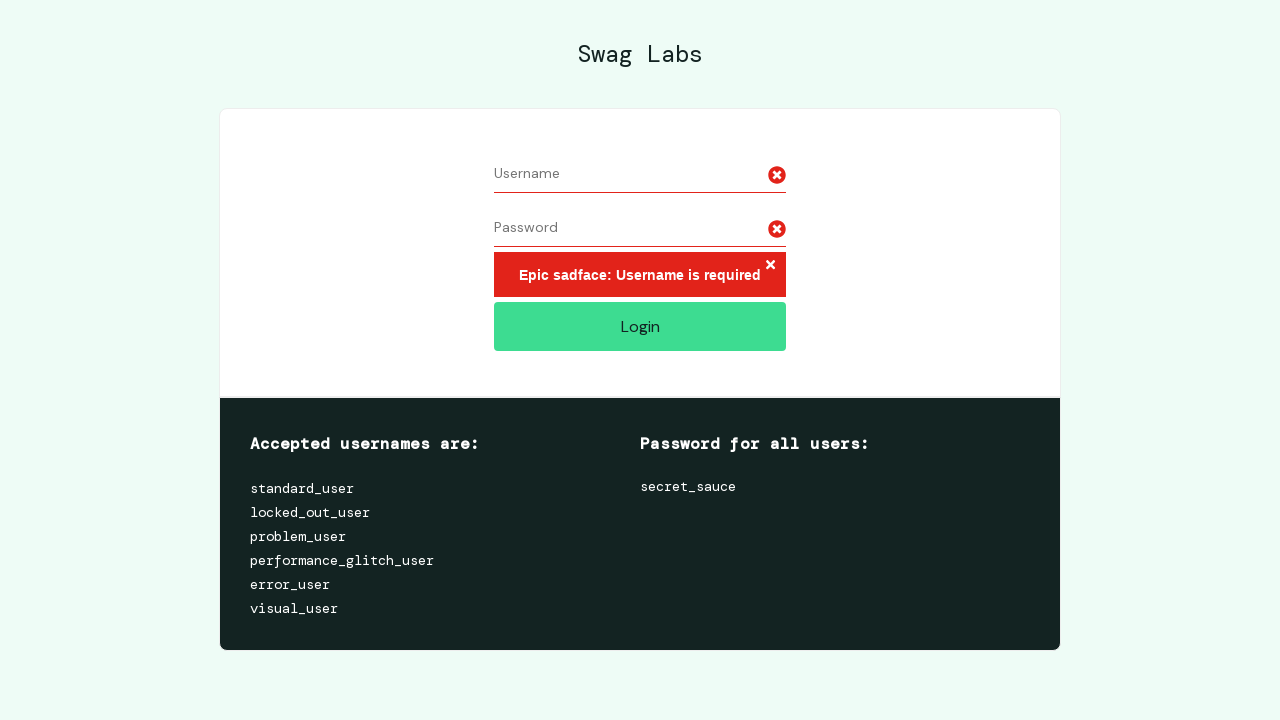

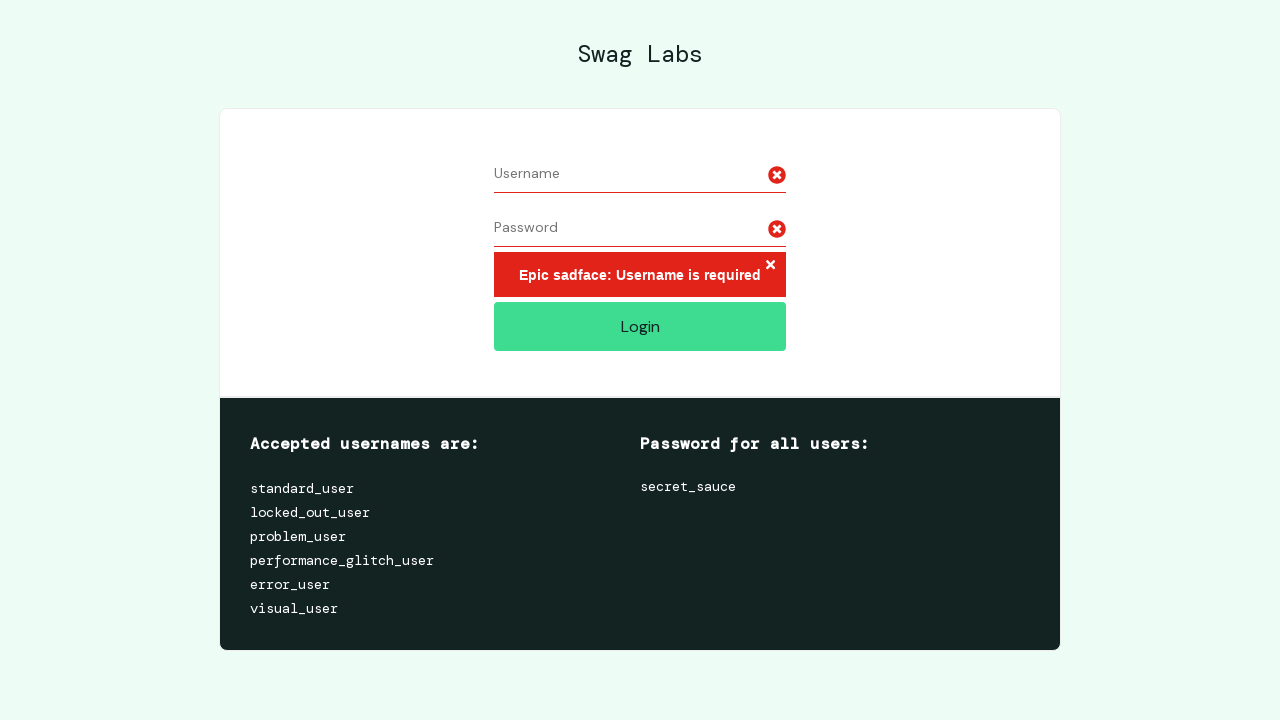